Tests that Child Iframe text cannot be accessed without switching to the parent frame first

Starting URL: https://demoqa.com

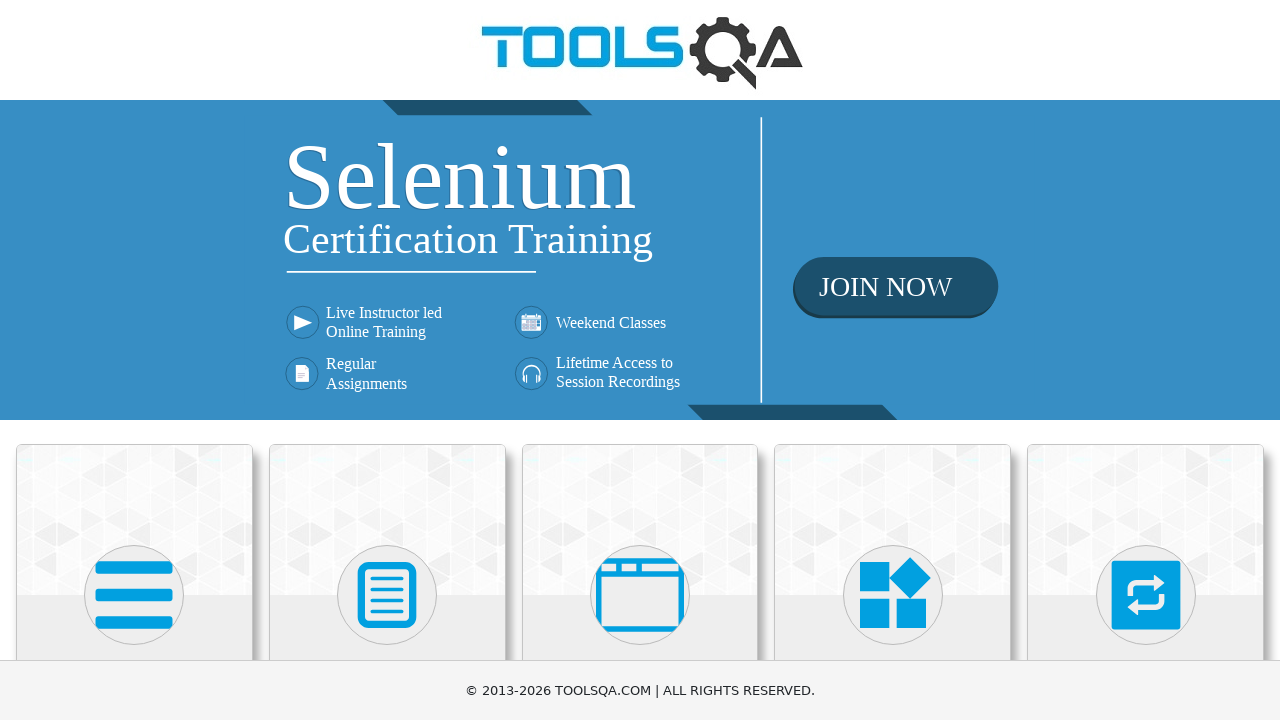

Clicked on Alerts, Frame & Windows card at (640, 520) on div.card:has-text('Alerts, Frame & Windows')
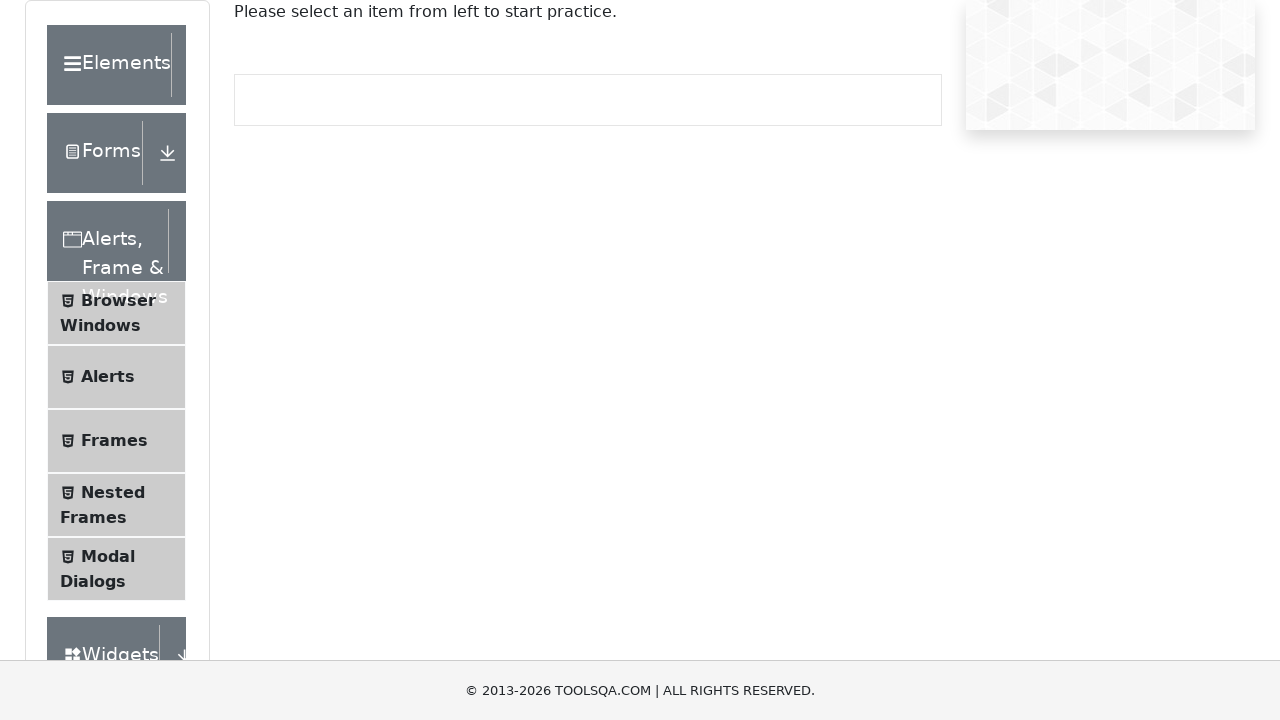

Clicked on Nested Frames link at (113, 492) on text=Nested Frames
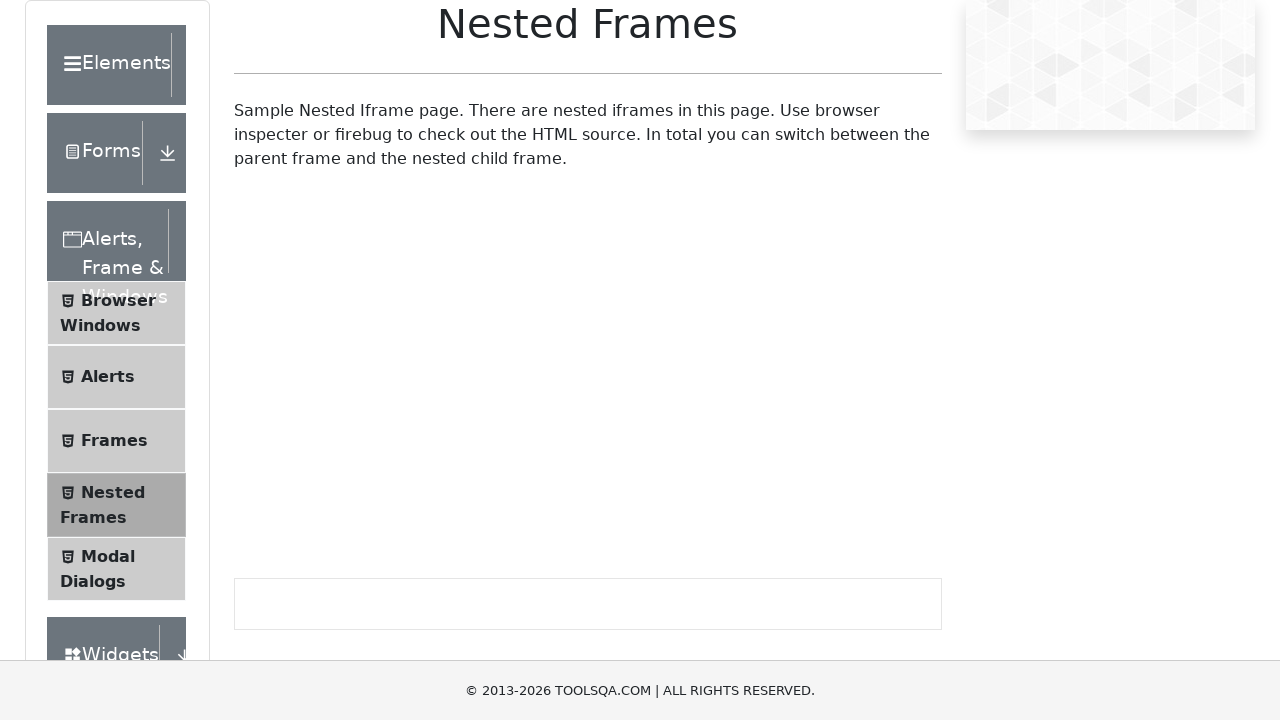

Nested frames page loaded - frame1 element is visible
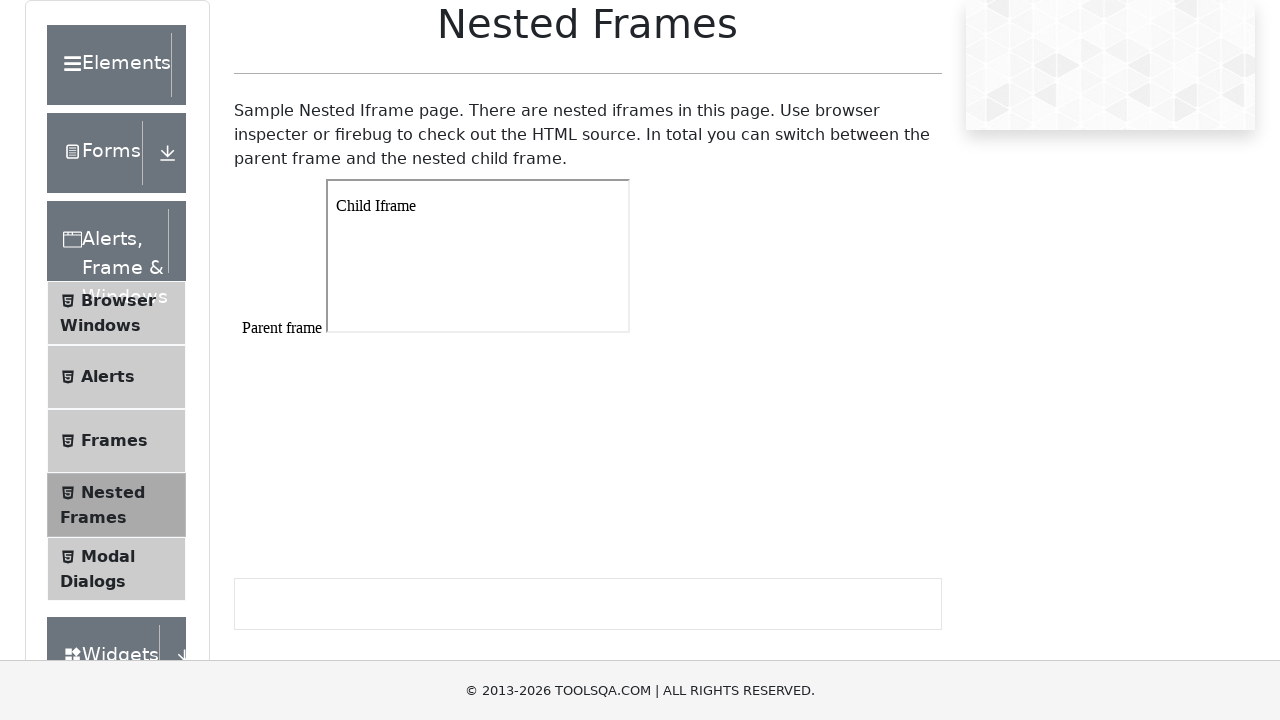

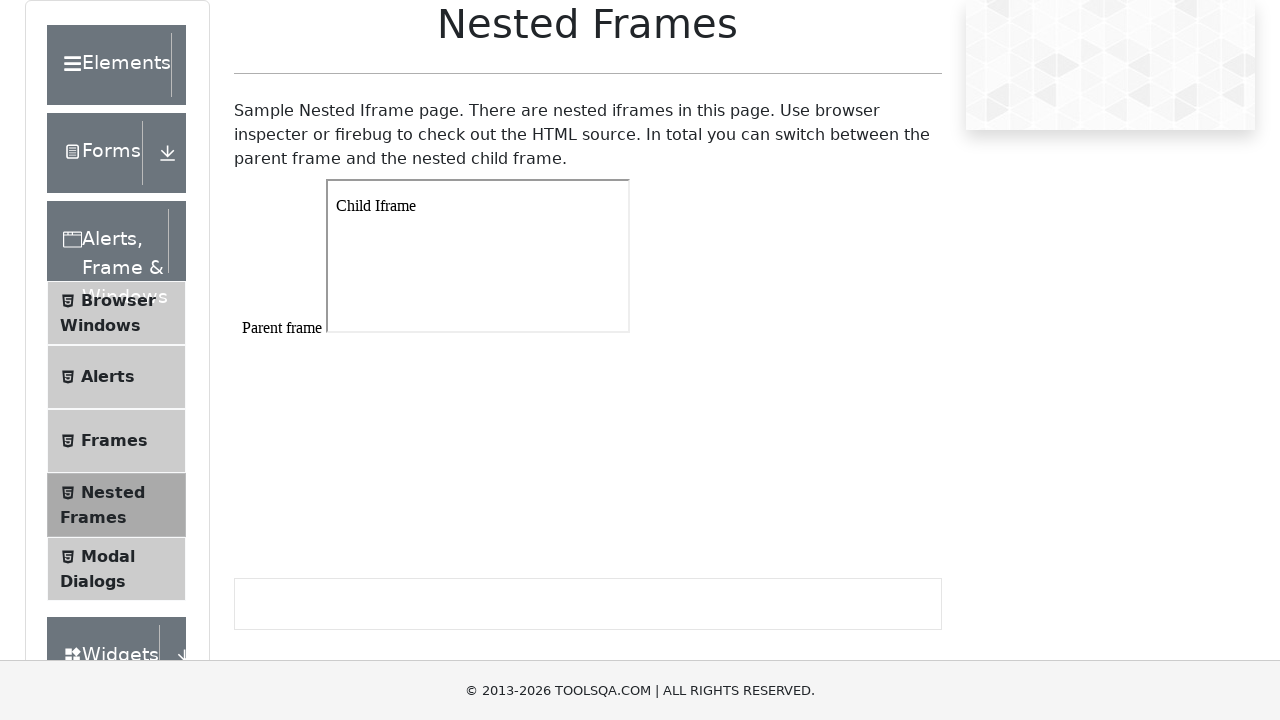